Tests file upload functionality by selecting a file and clicking the upload button to submit it

Starting URL: https://the-internet.herokuapp.com/upload

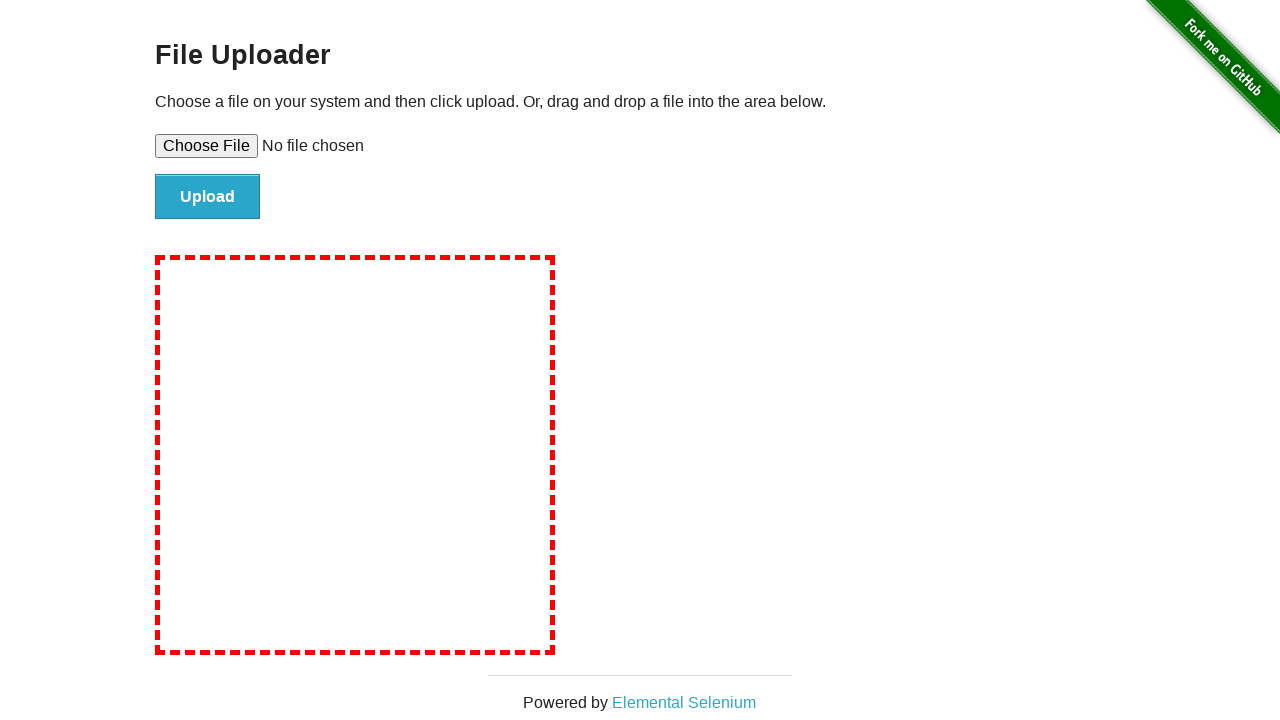

Created temporary test file with content
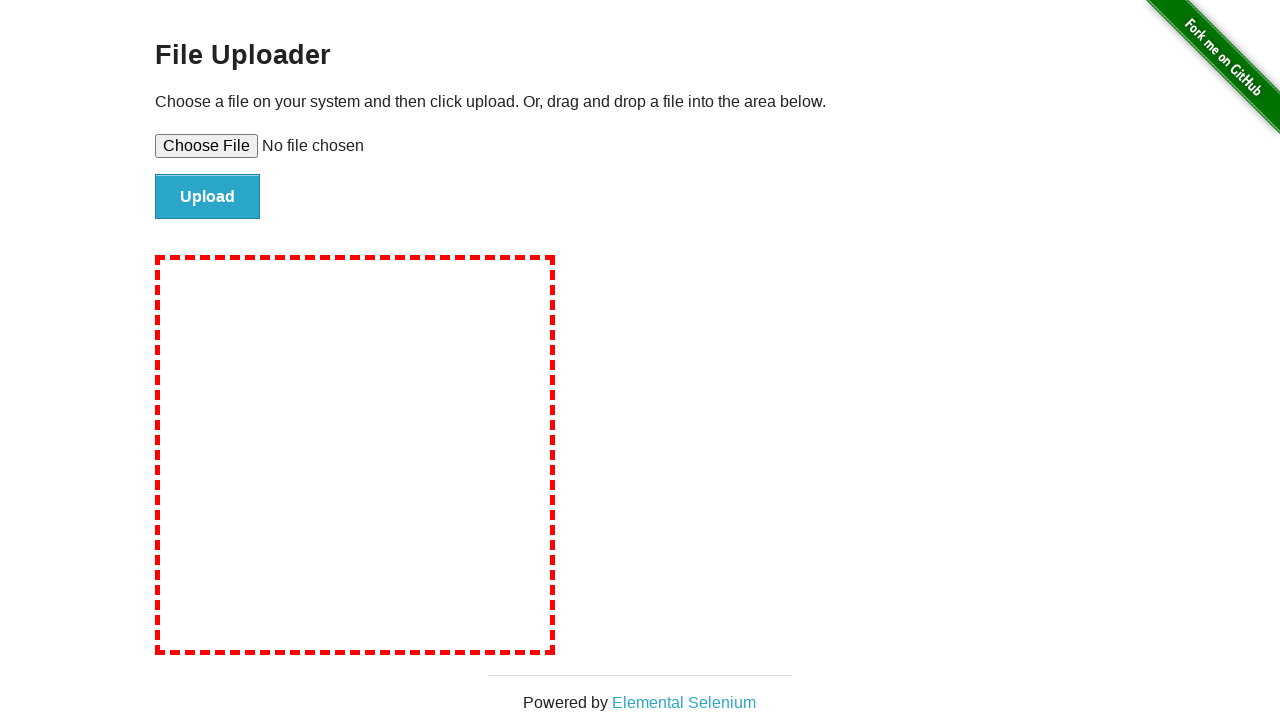

Selected test file for upload via file input
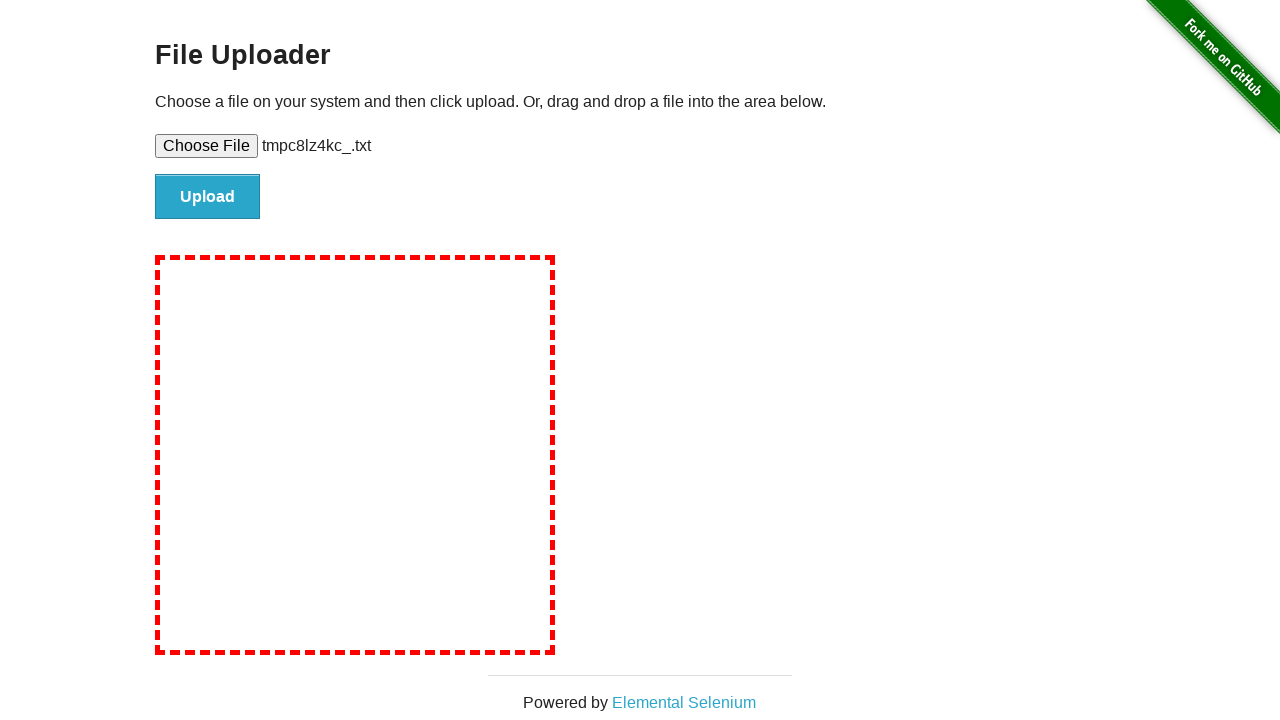

Clicked upload button to submit file at (208, 197) on #file-submit
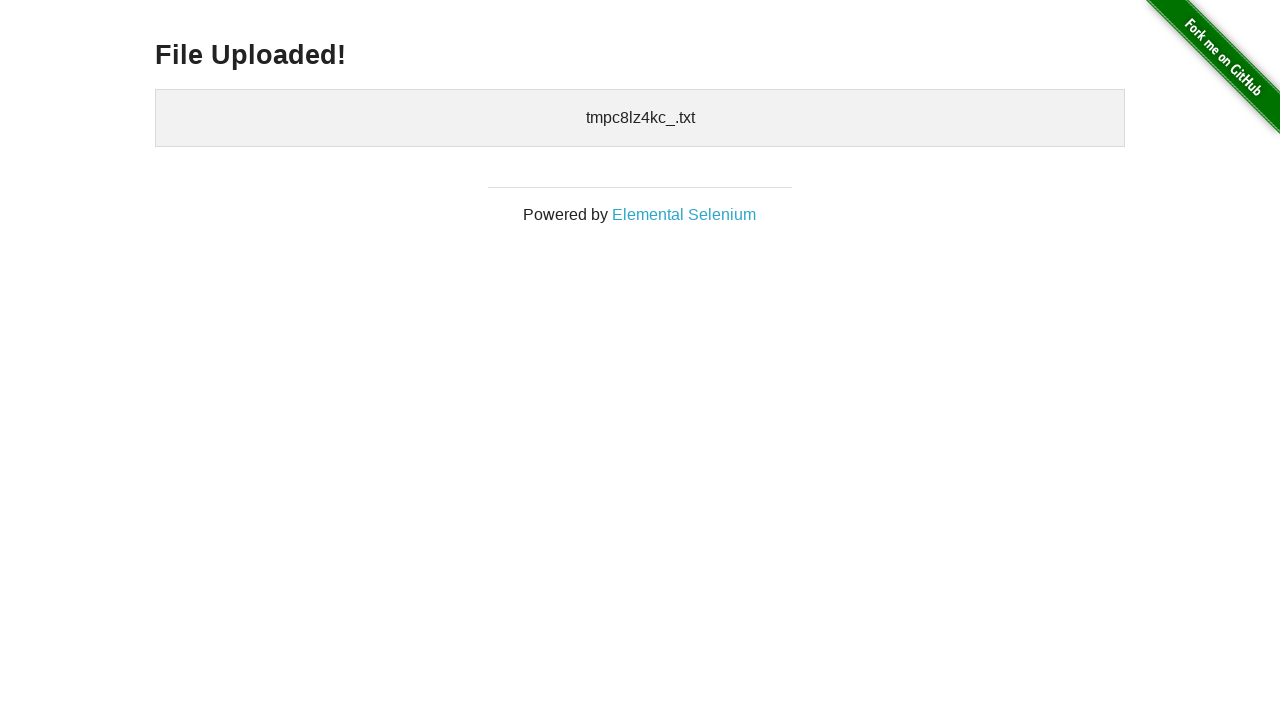

Upload confirmation page loaded with uploaded files list
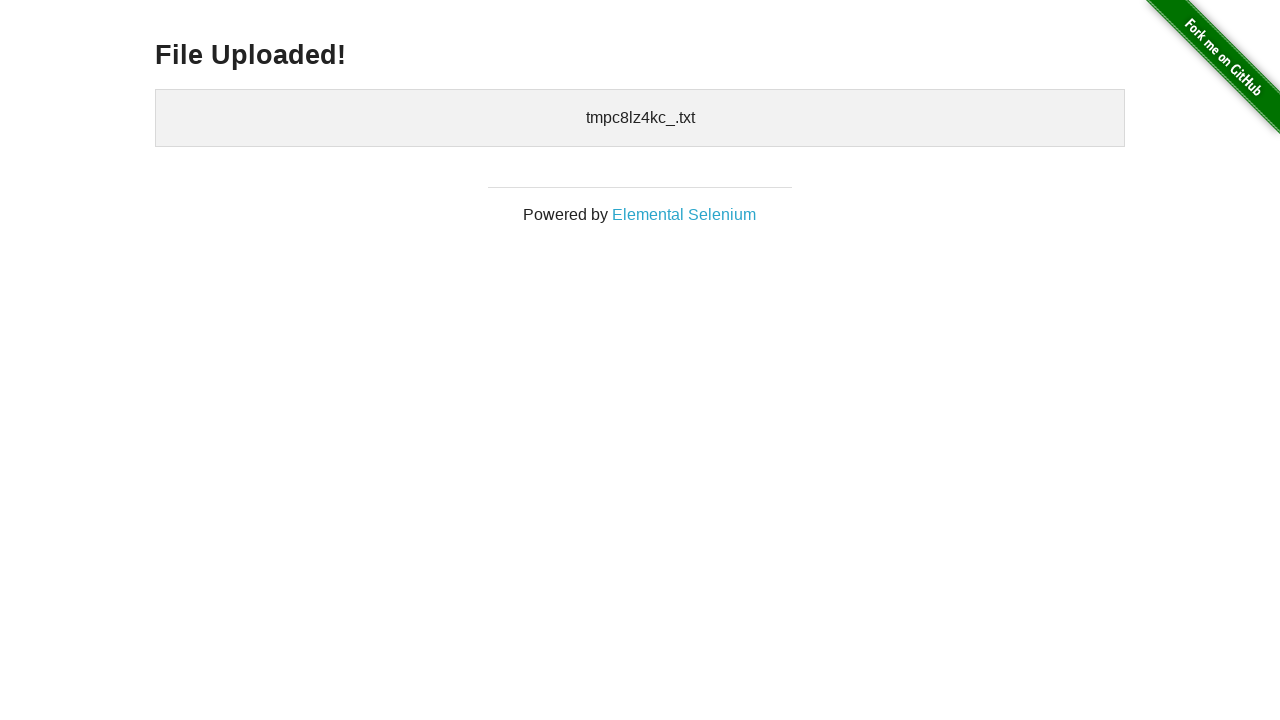

Cleaned up temporary test file
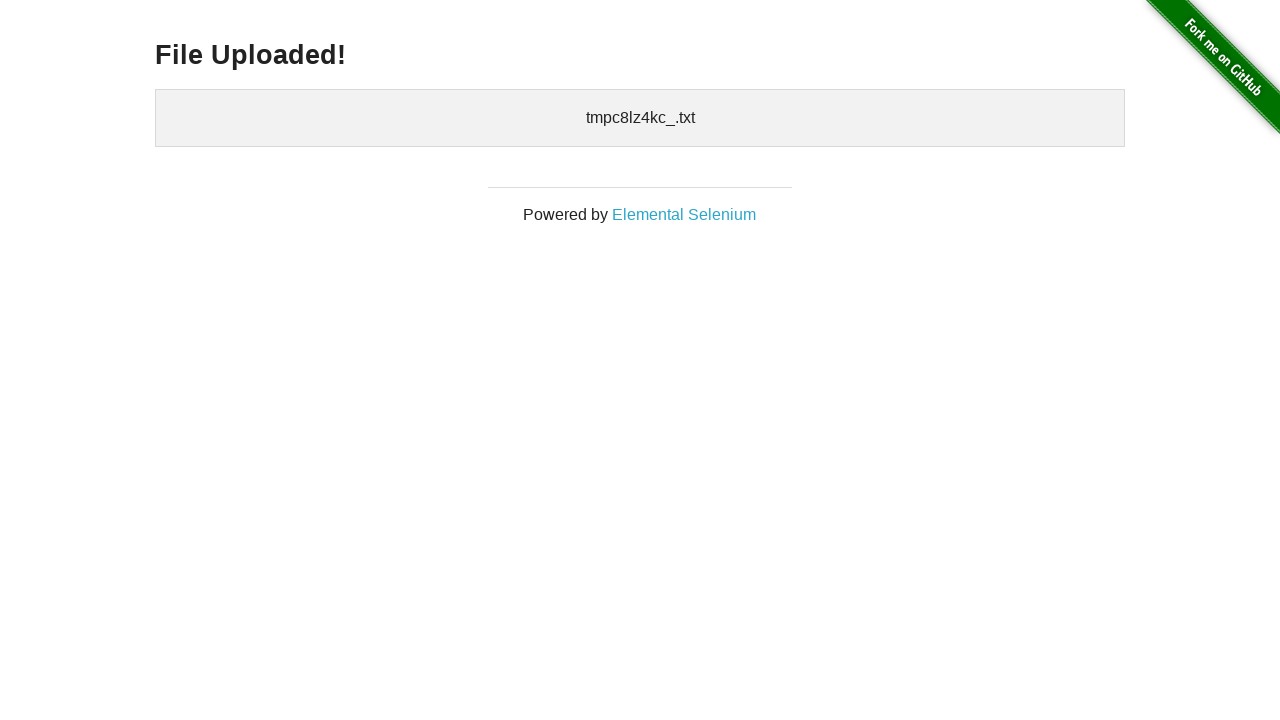

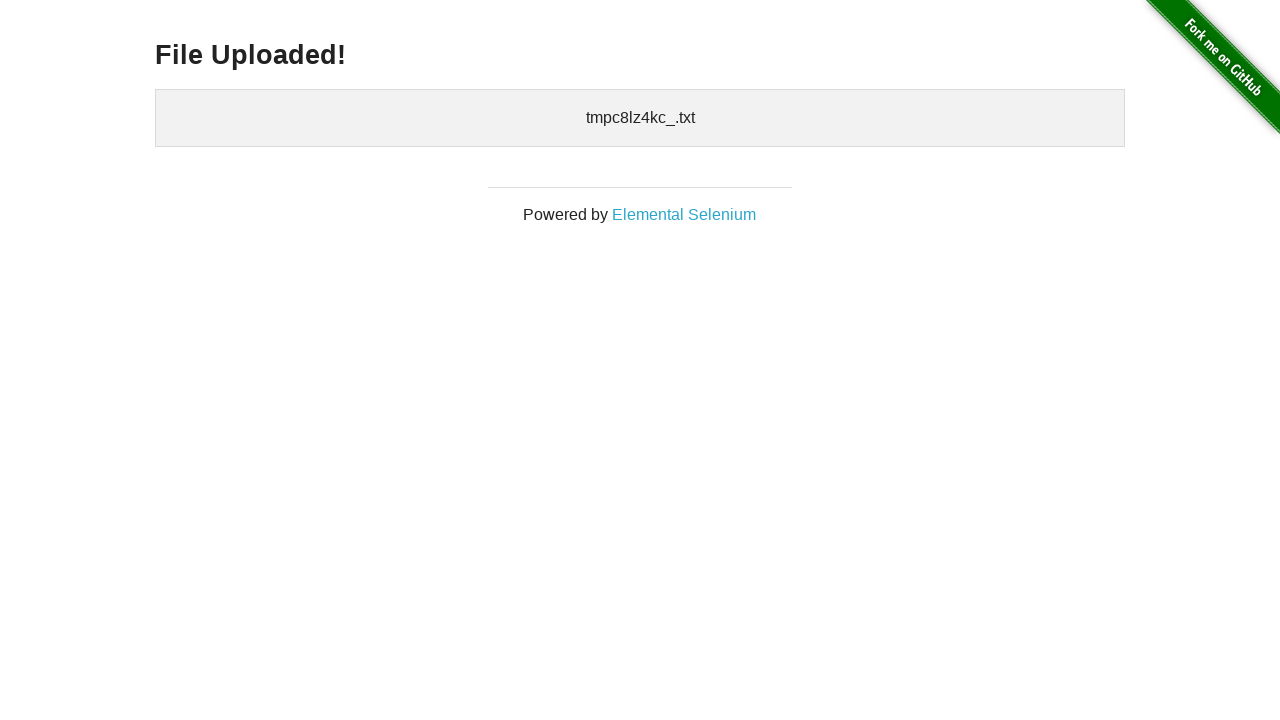